Tests dropdown functionality on the-internet.herokuapp.com by navigating to the dropdown page and selecting an option from a dropdown menu.

Starting URL: https://the-internet.herokuapp.com

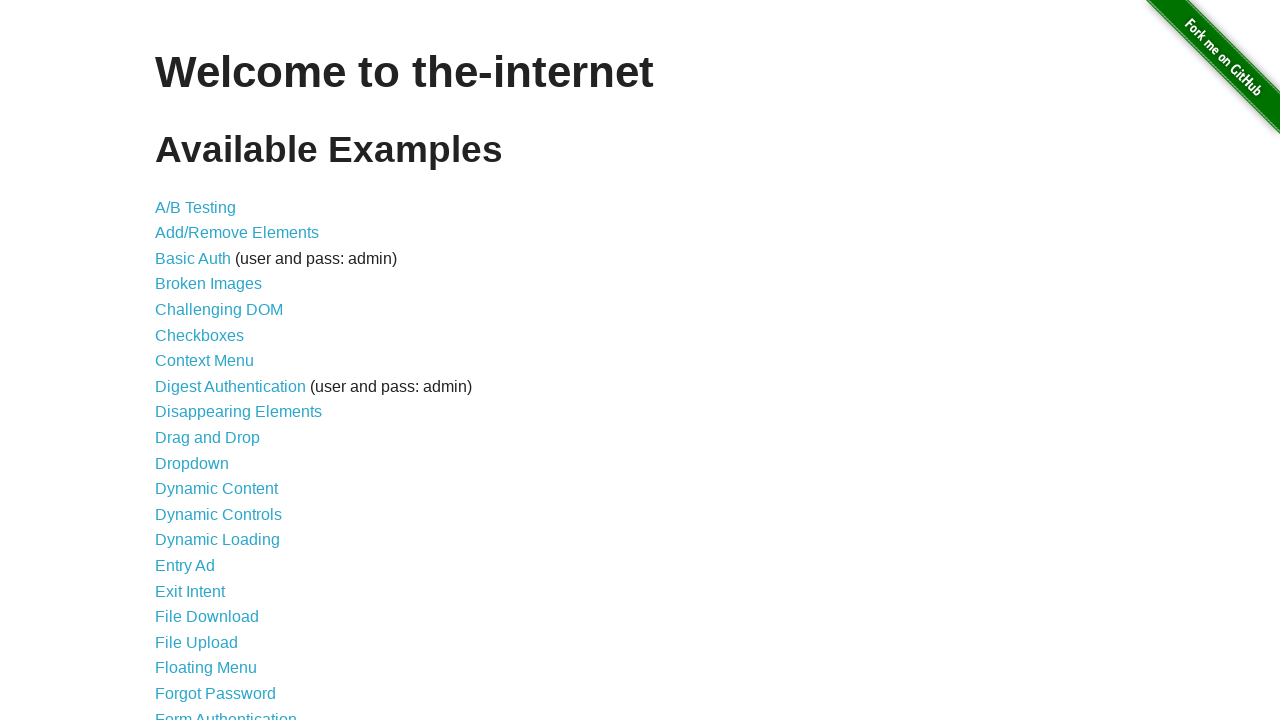

Clicked on the Dropdown link to navigate to dropdown page at (192, 463) on a[href='/dropdown']
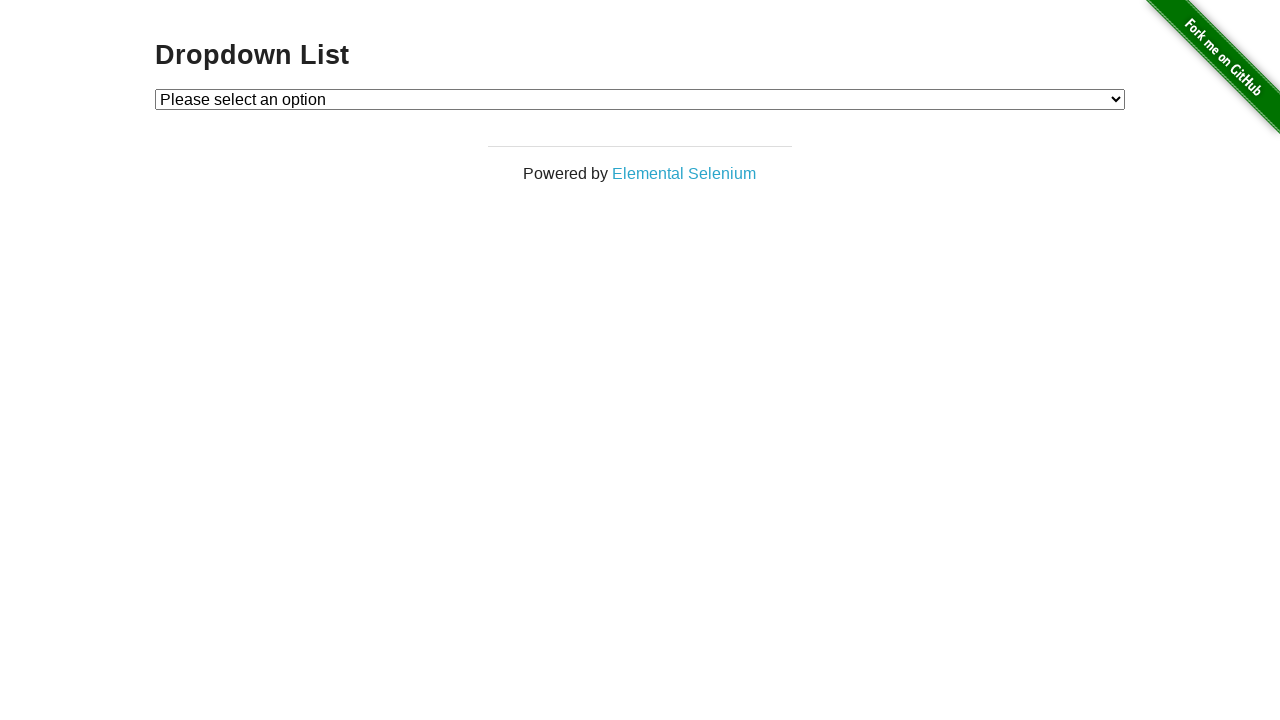

Dropdown page loaded and dropdown element is visible
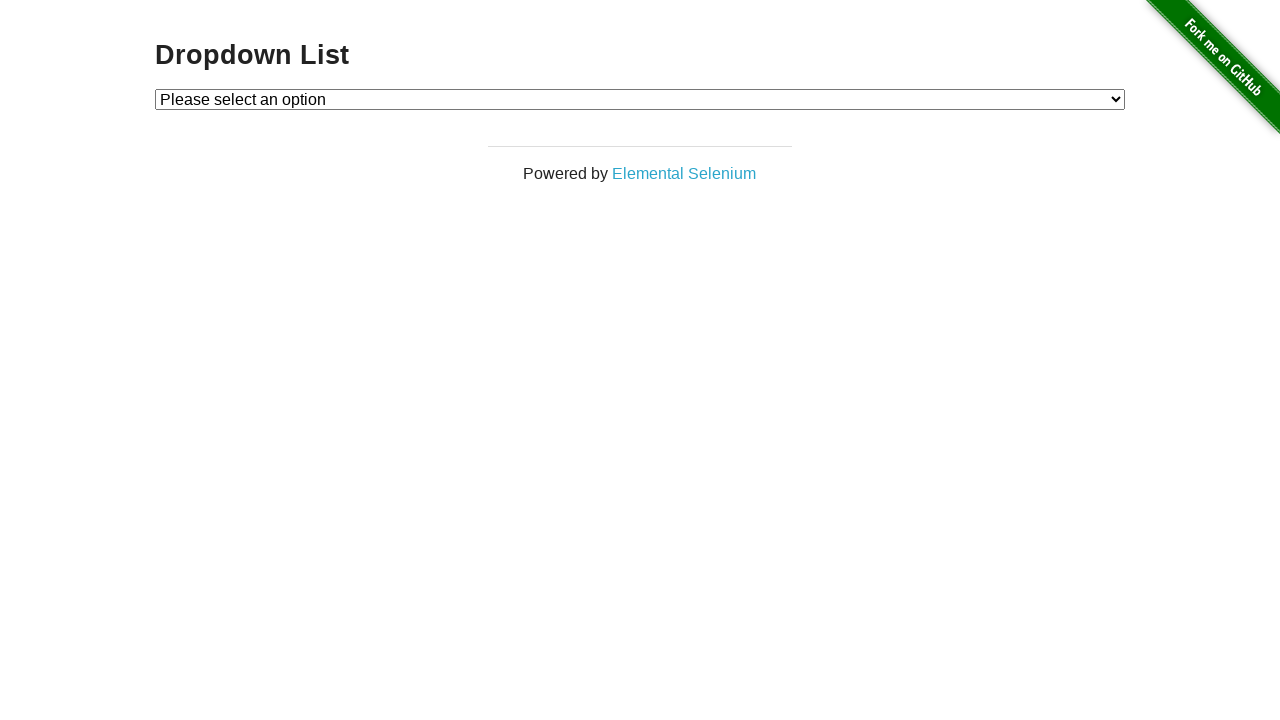

Clicked on the dropdown select element at (640, 99) on #dropdown
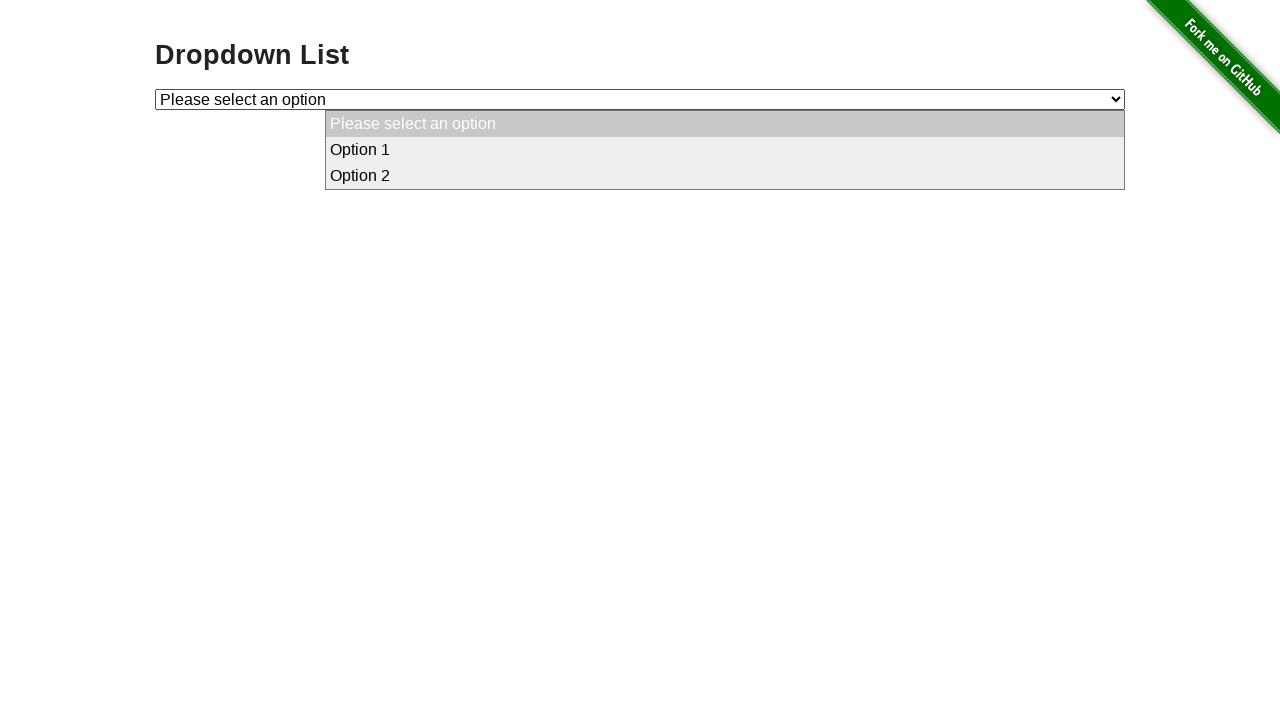

Selected Option 1 from the dropdown on #dropdown
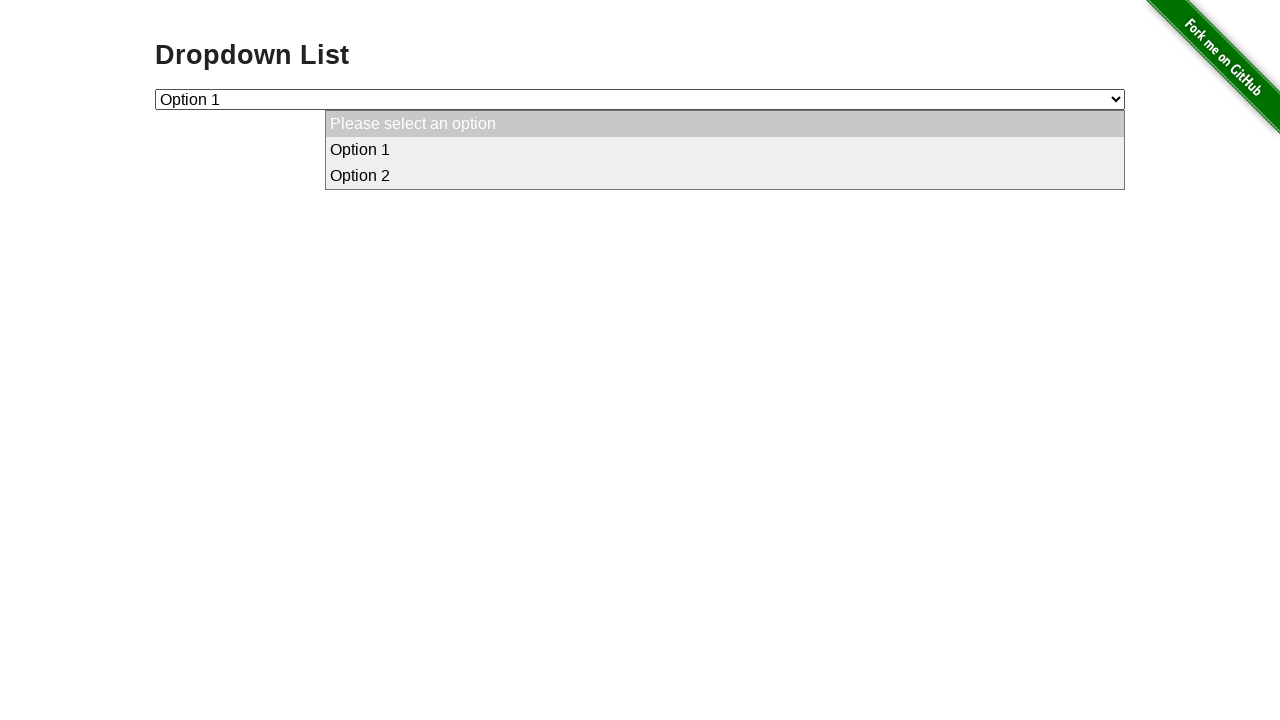

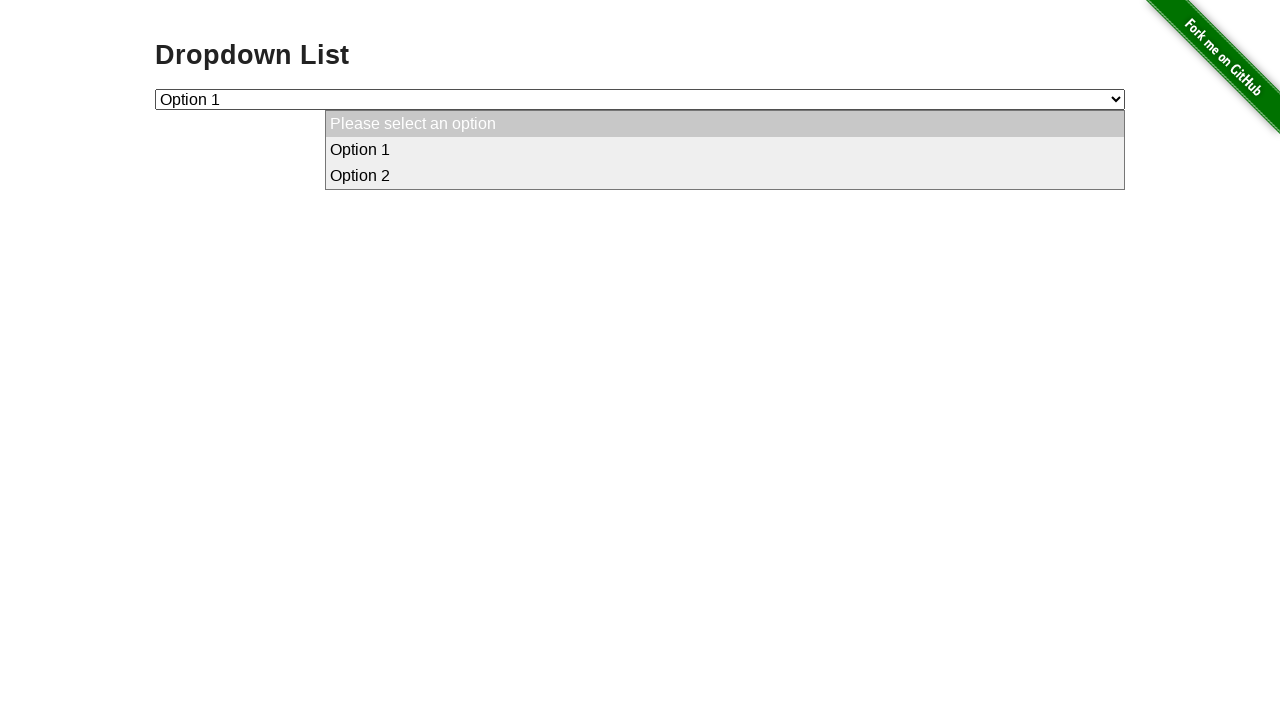